Tests the download app flow by navigating to the downloads page and clicking the download button

Starting URL: https://huddle.team

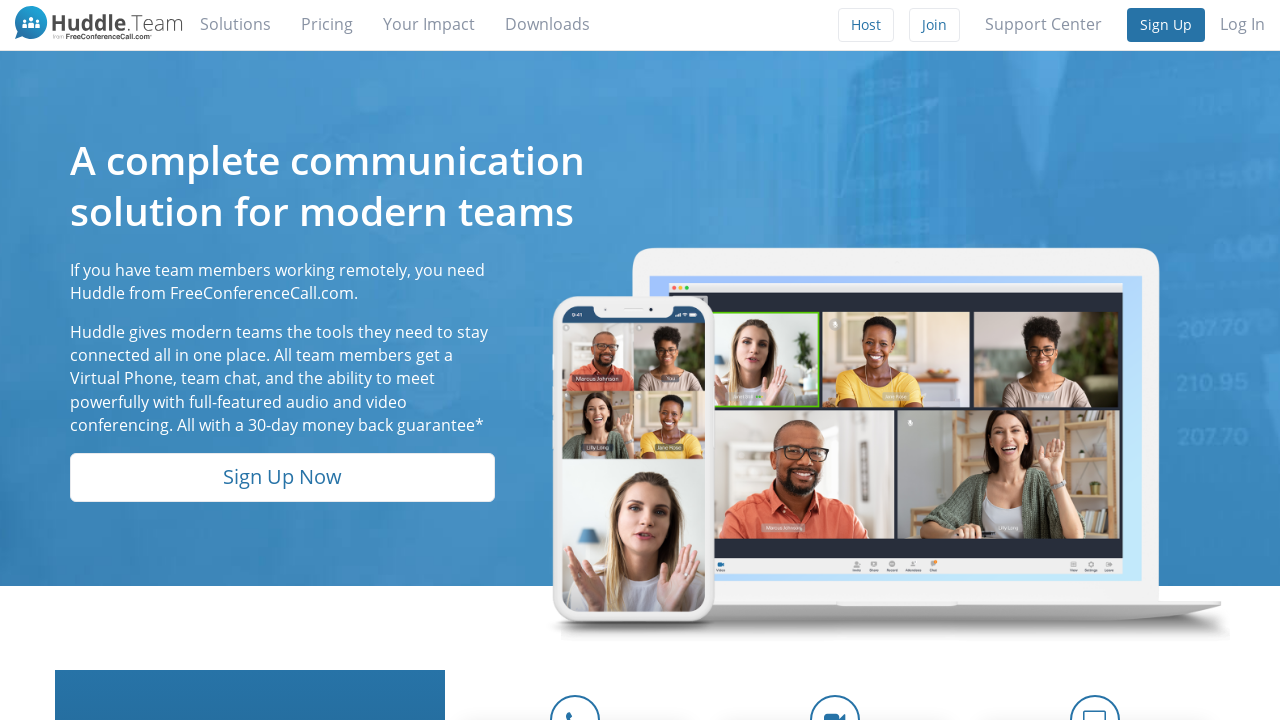

Clicked on the downloads link at (548, 24) on a[href='/downloads']
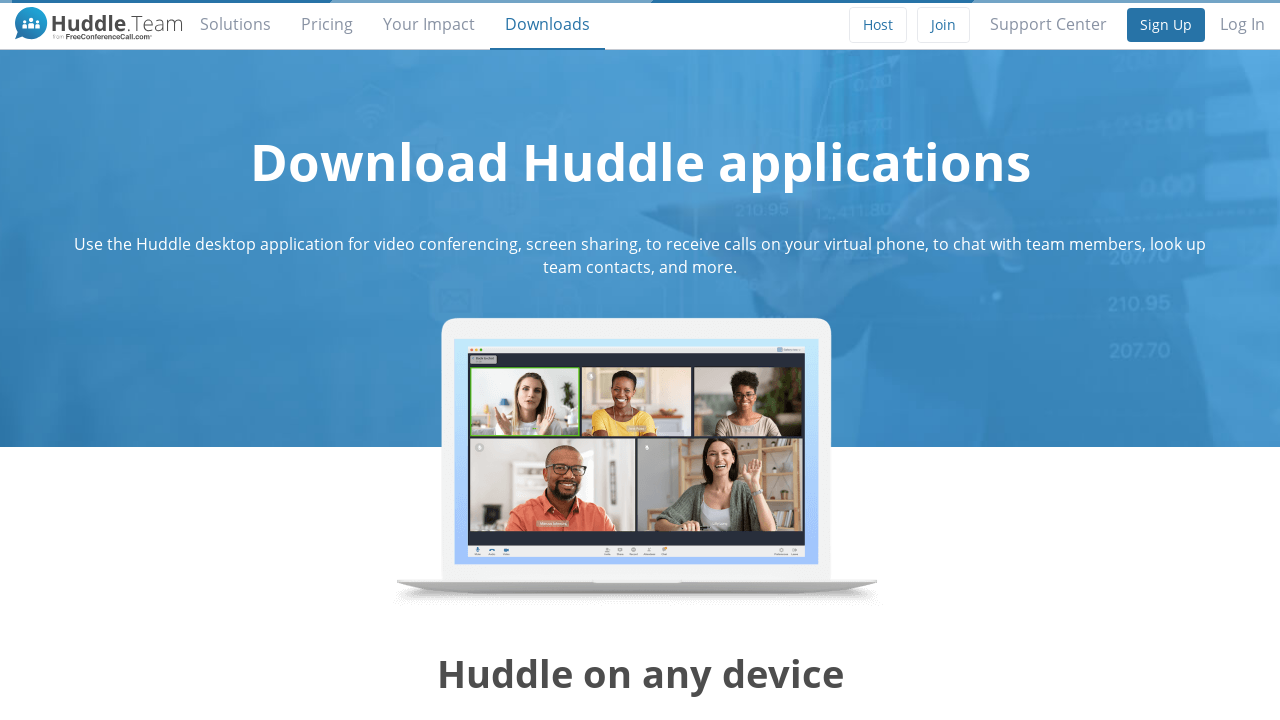

Waited 3 seconds for downloads page to load
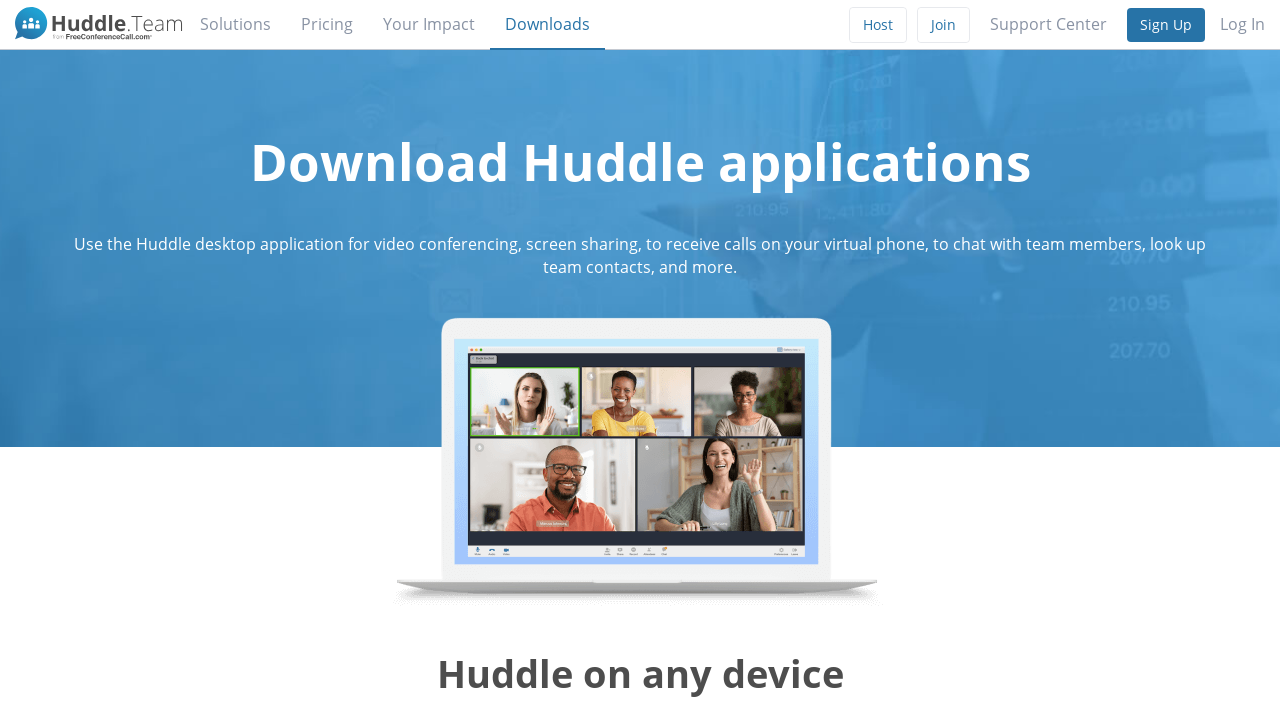

Clicked the download button at (756, 361) on button.btn.btn-md.margin-bottom-sm.btn-blue.ellipsis
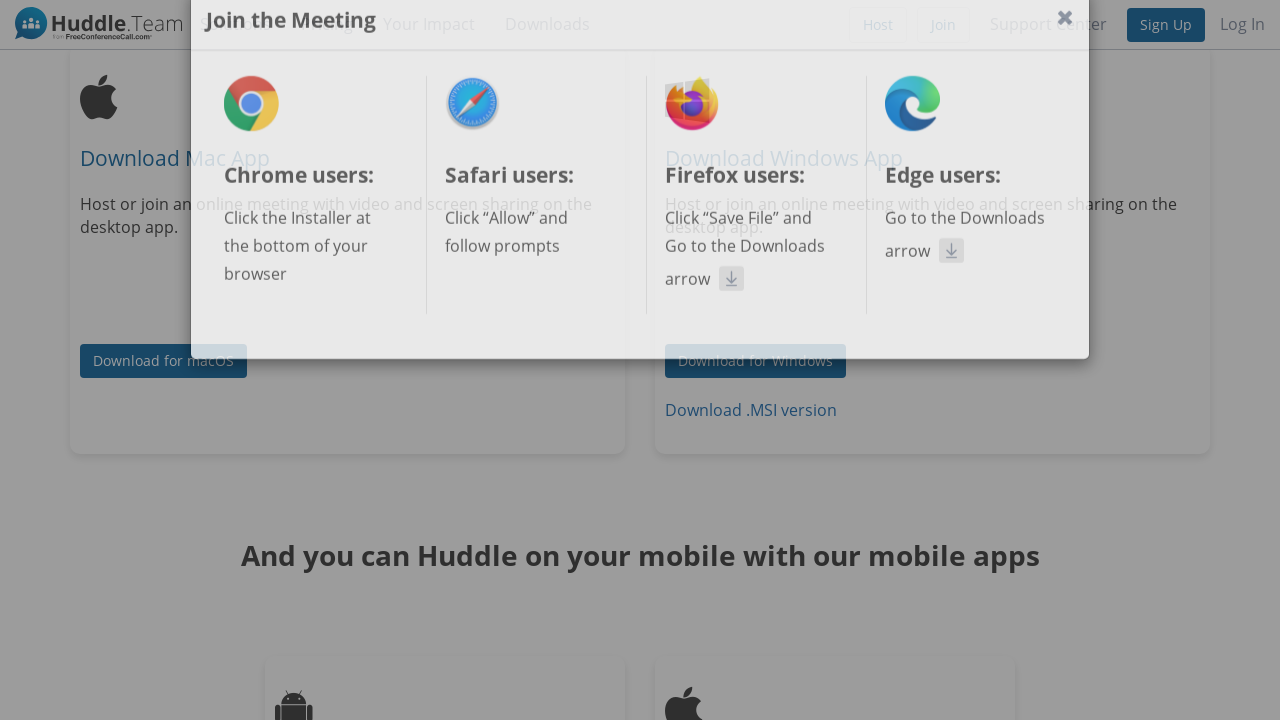

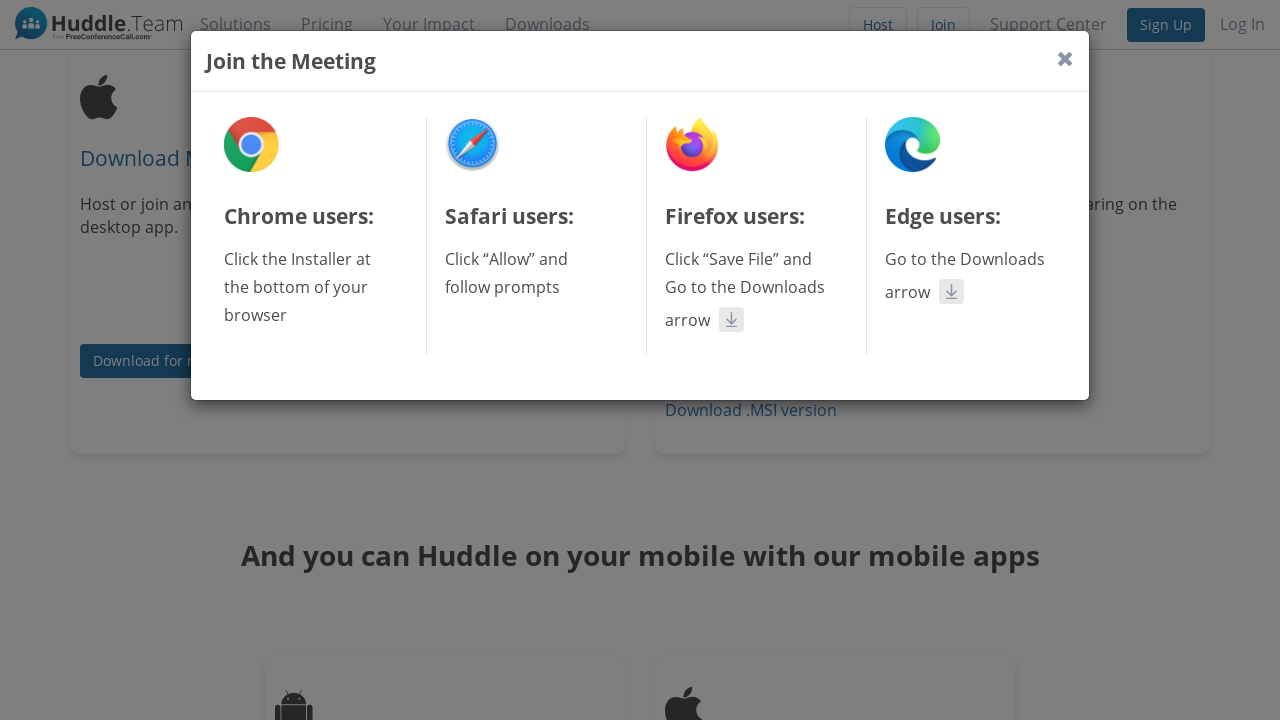